Navigates to a locators example page and retrieves all elements with a specific class, verifying count and specific element text

Starting URL: https://kristinek.github.io/site/examples/locators

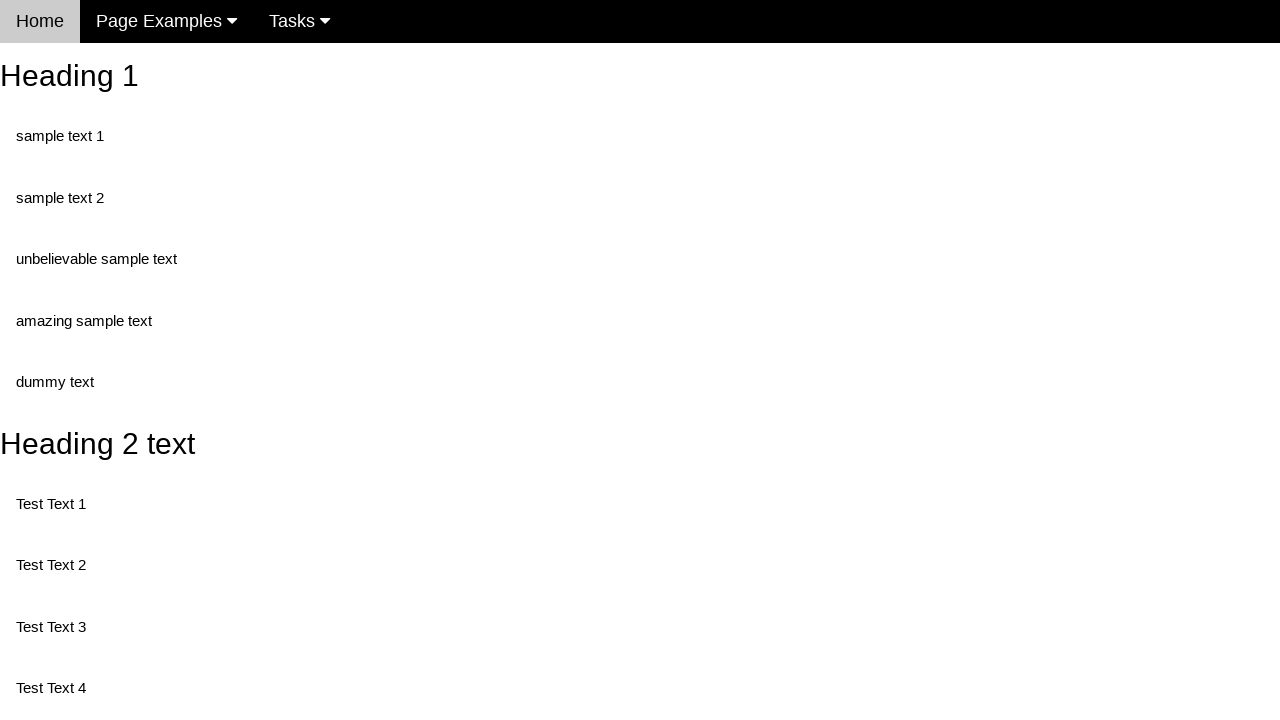

Navigated to locators example page
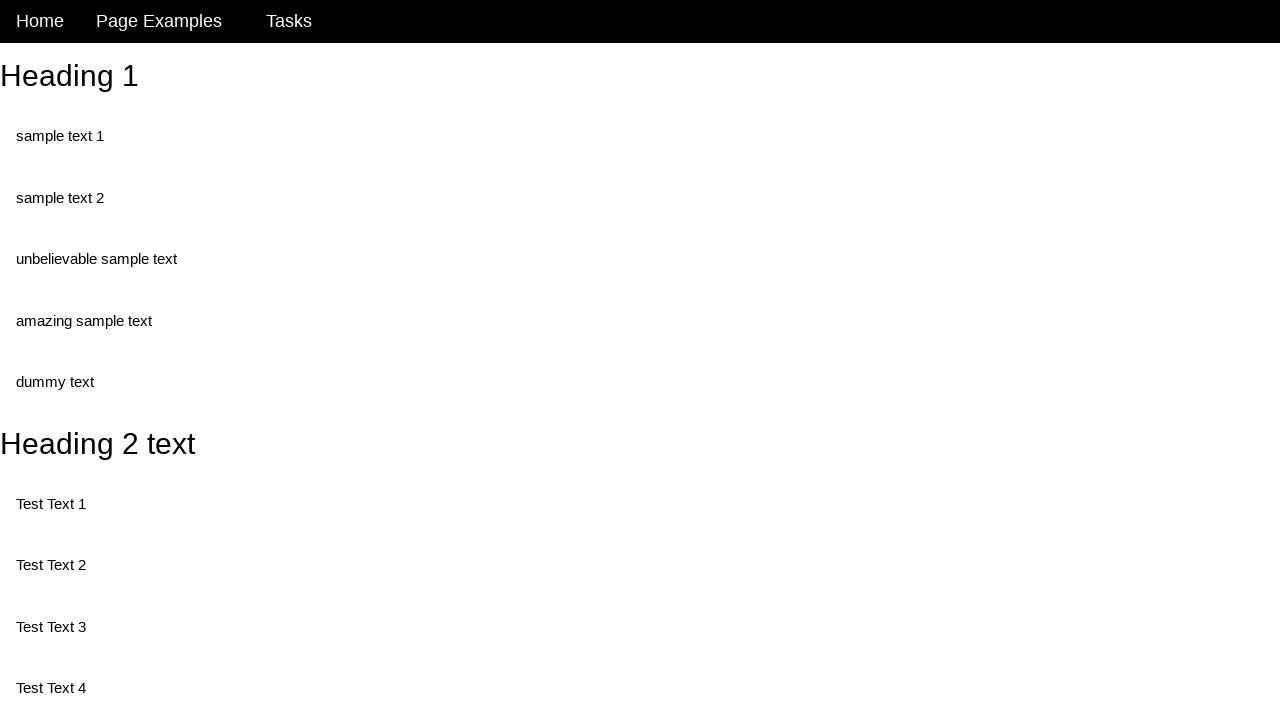

Waited for elements with class 'test' to be present
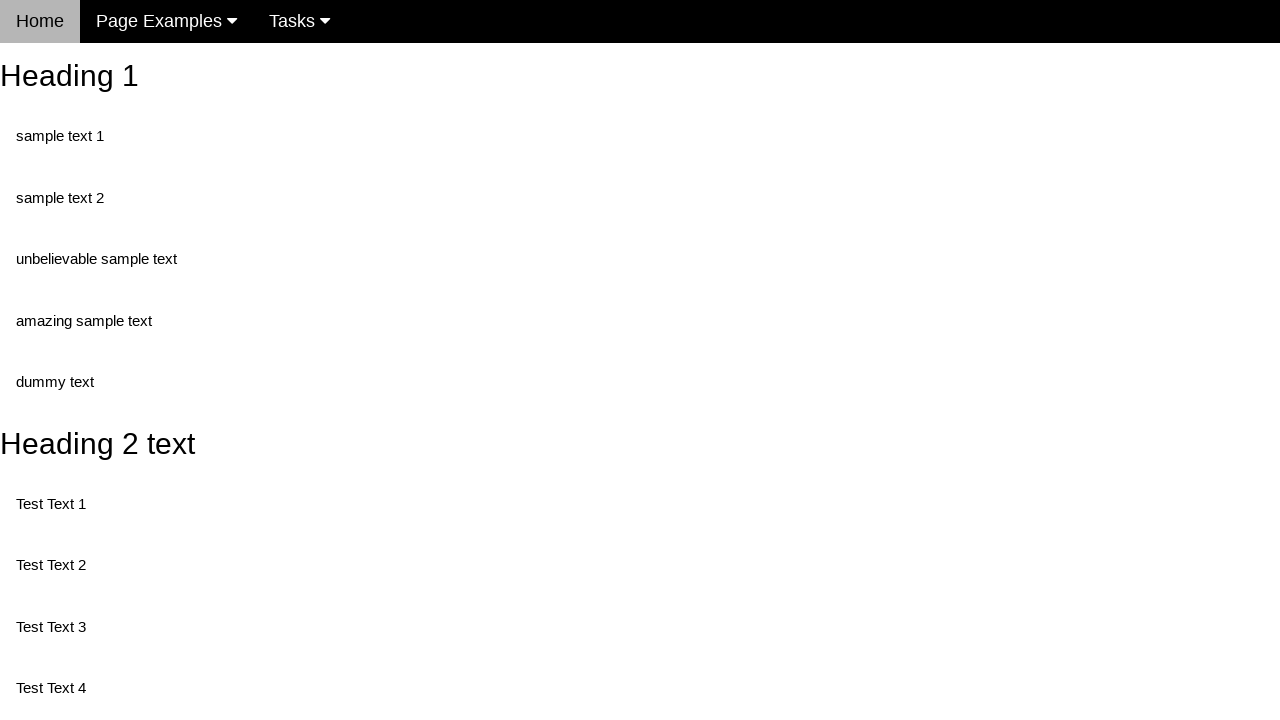

Located all elements with class 'test'
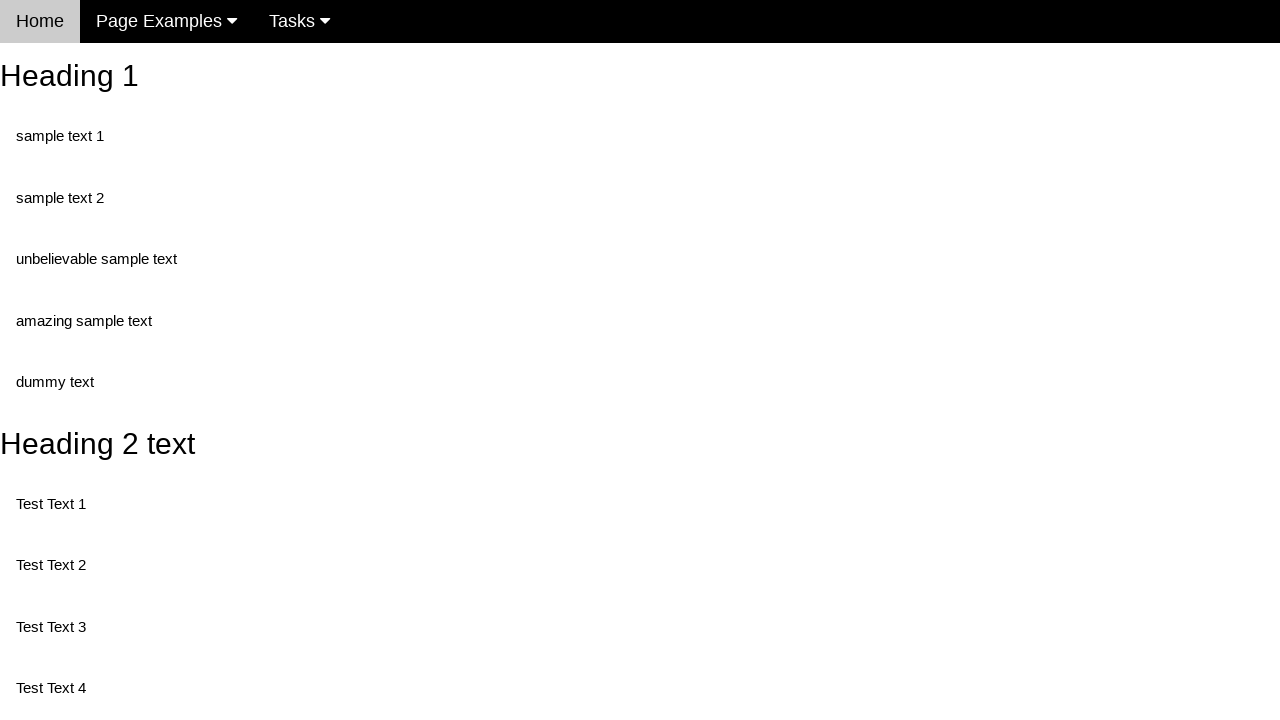

Retrieved count of test elements: 5
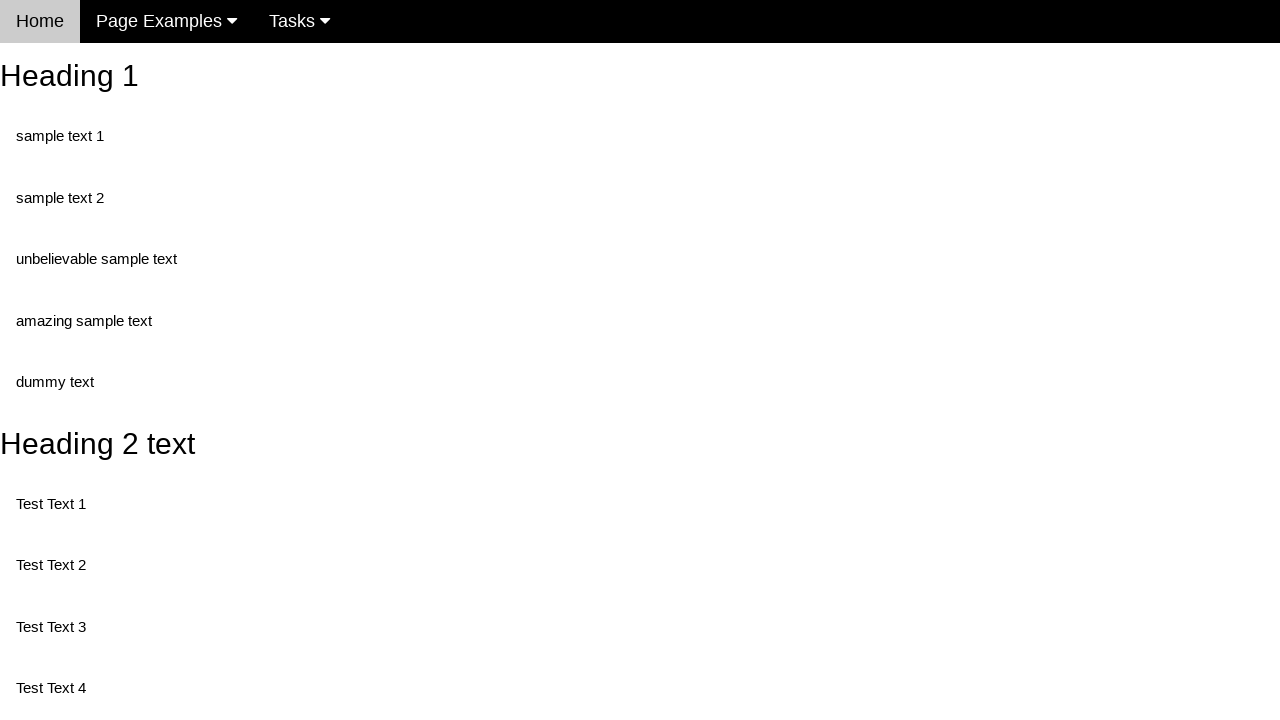

Verified element count equals 5
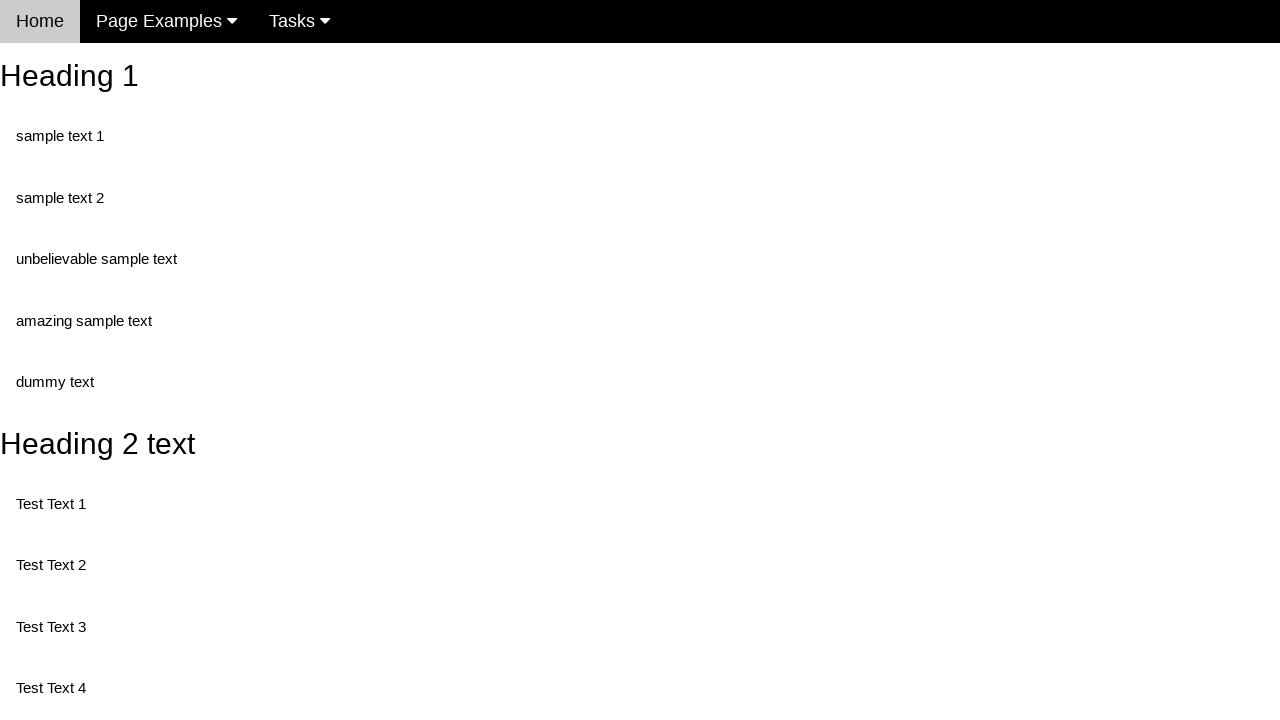

Retrieved text content of element at index 0
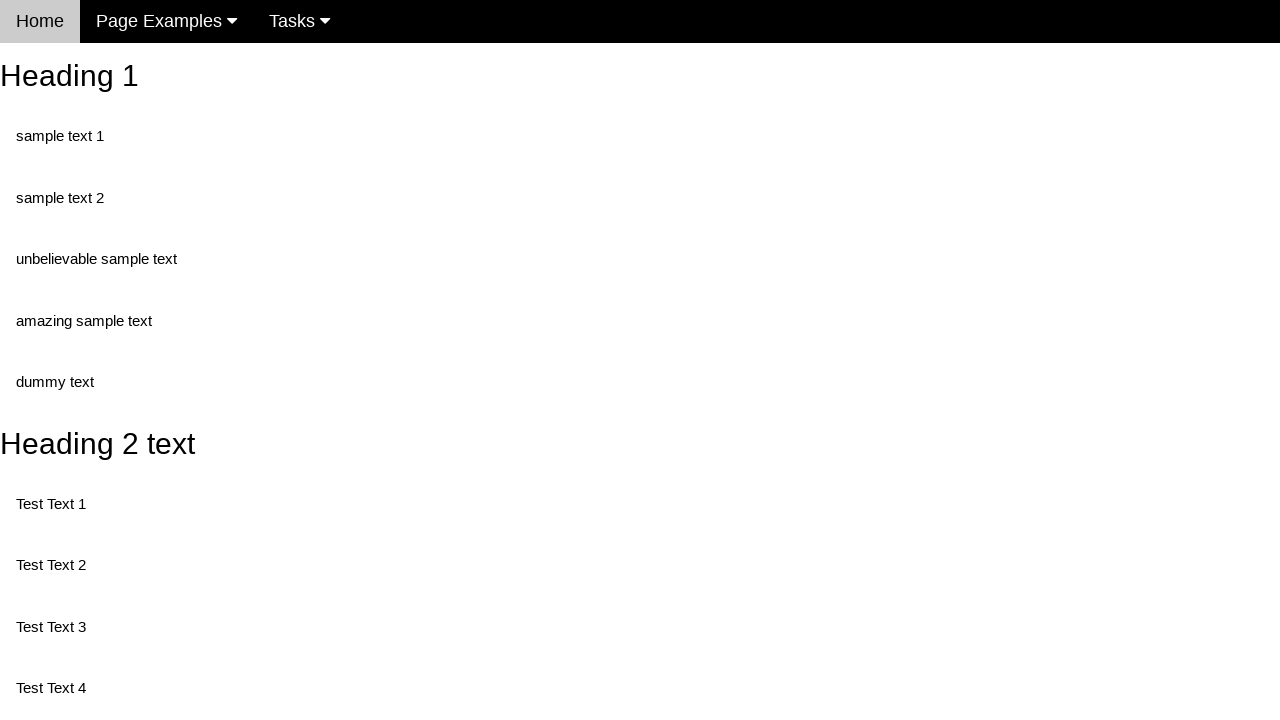

Retrieved text content of element at index 1
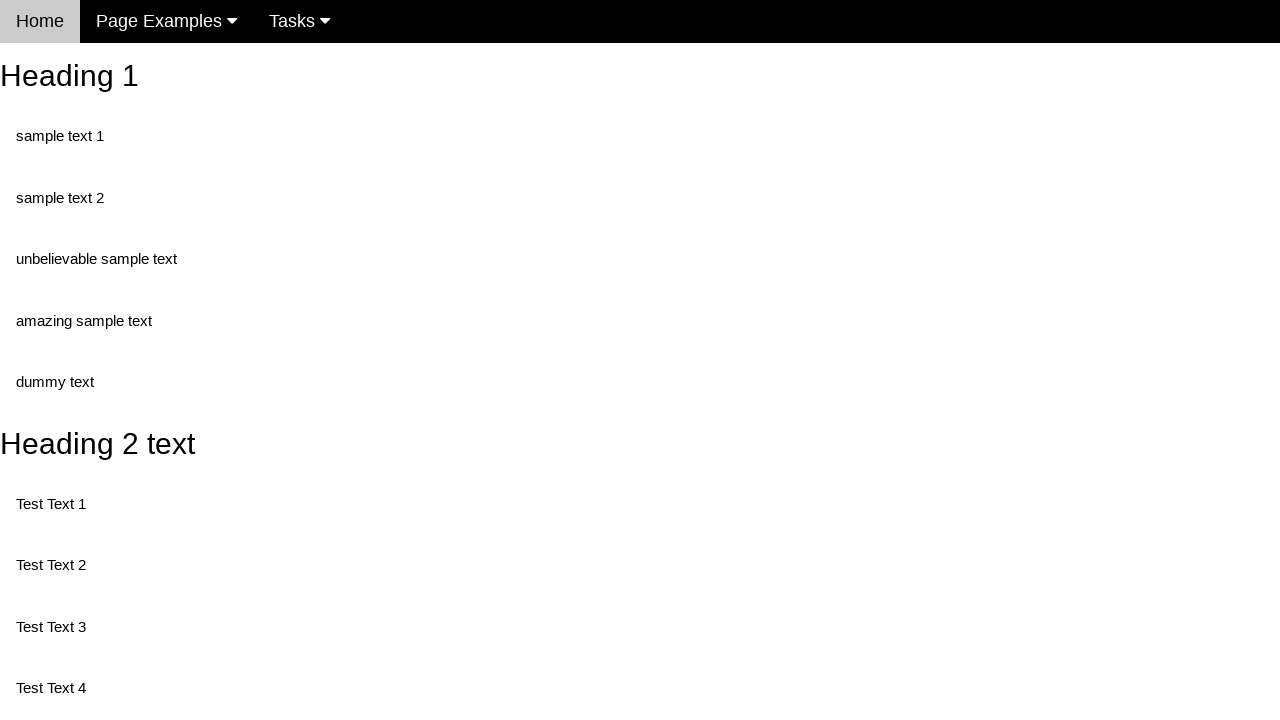

Retrieved text content of element at index 2
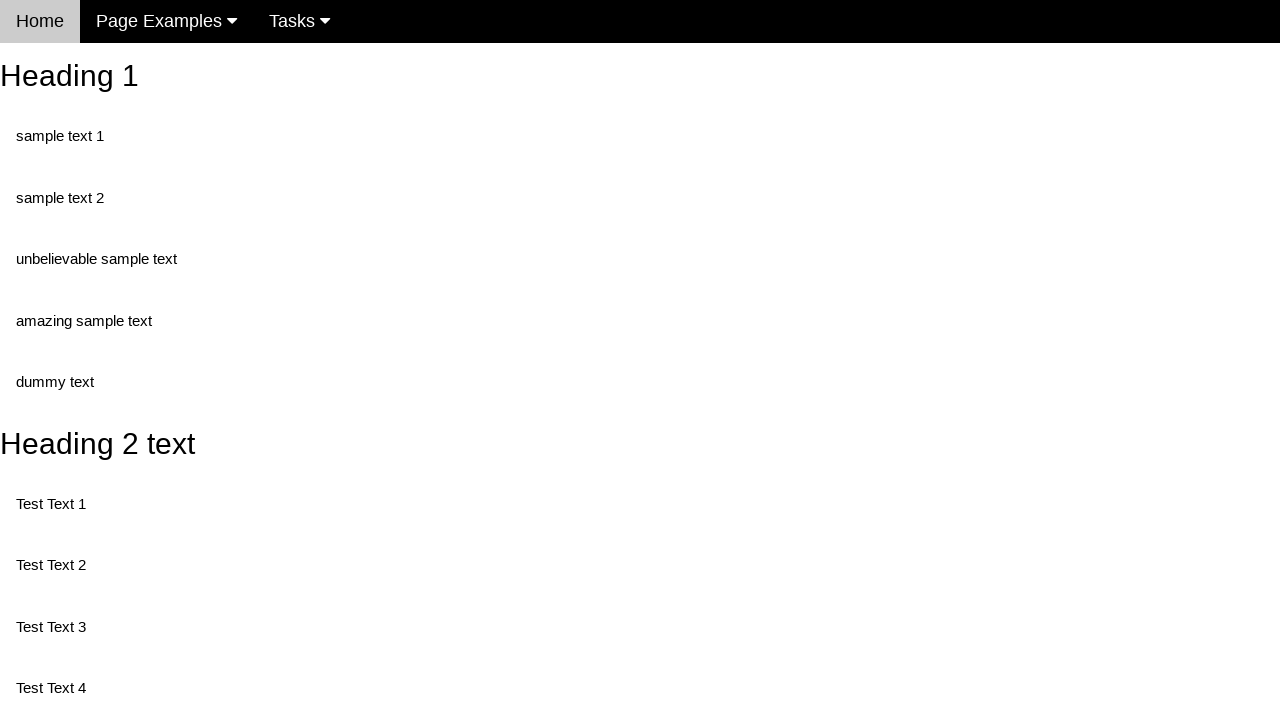

Retrieved text content of element at index 3
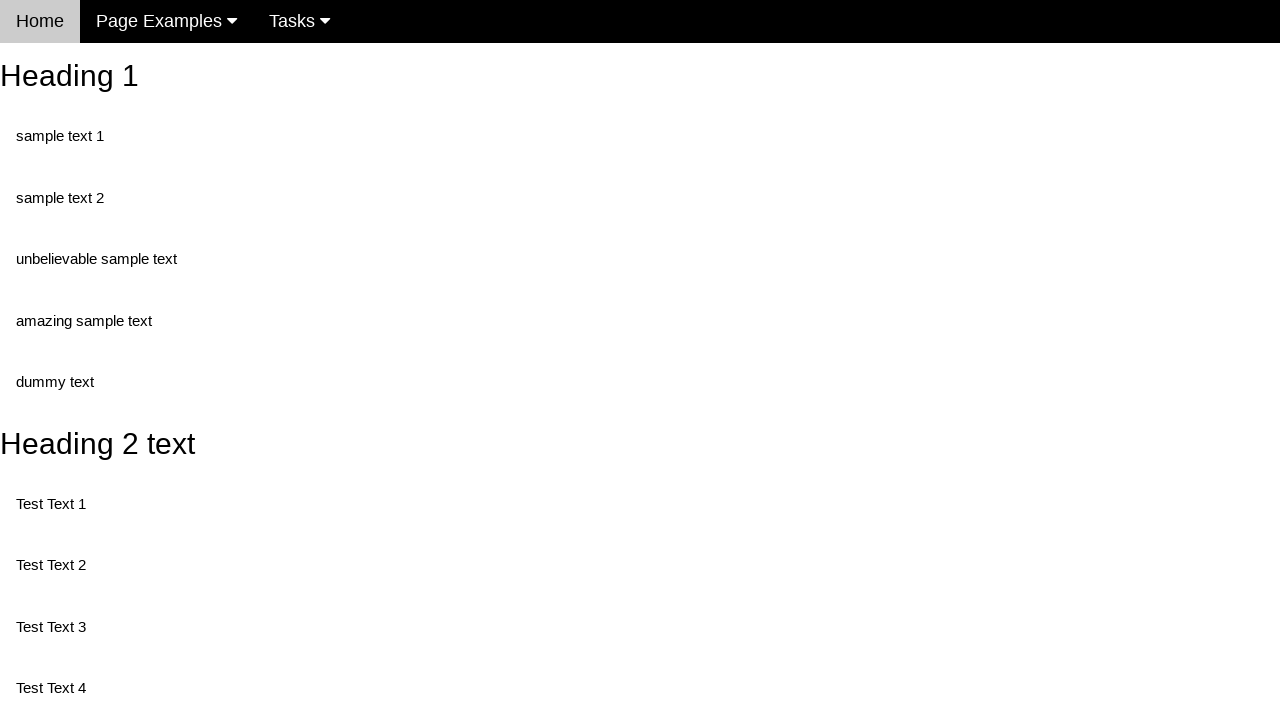

Retrieved text content of element at index 4
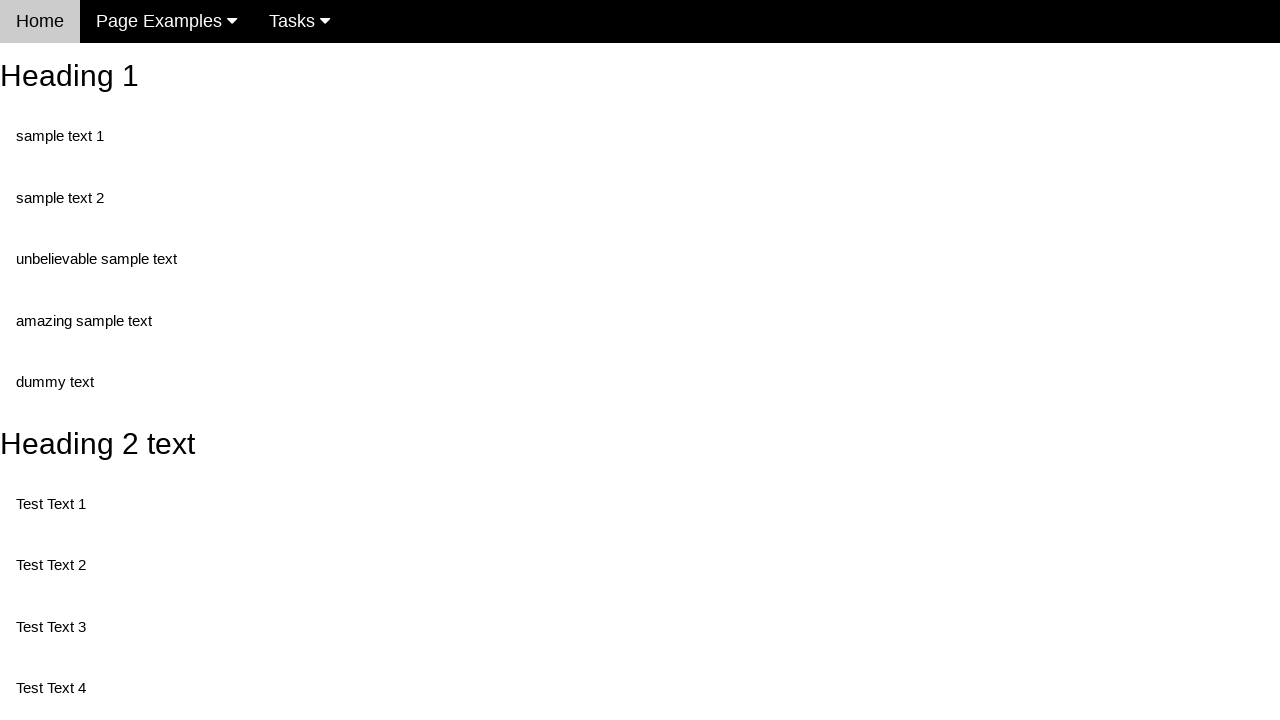

Retrieved text of third element: 'Test Text 4'
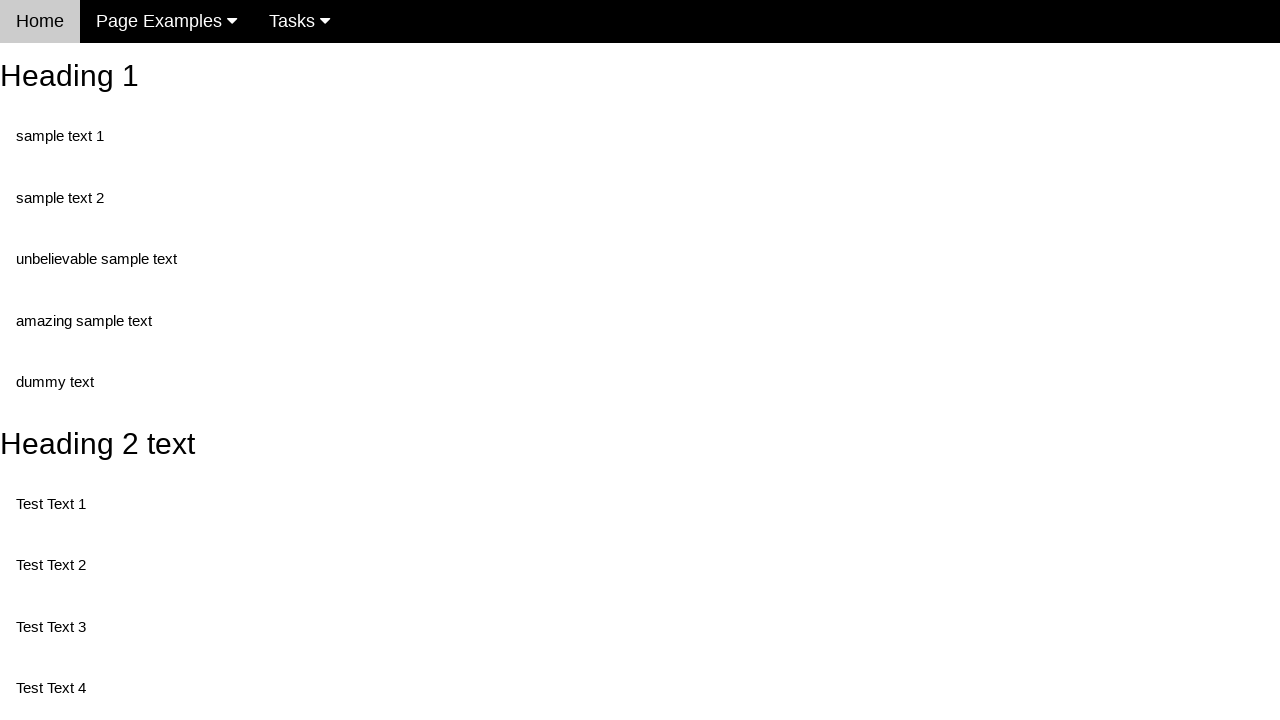

Verified third element text equals 'Test Text 4'
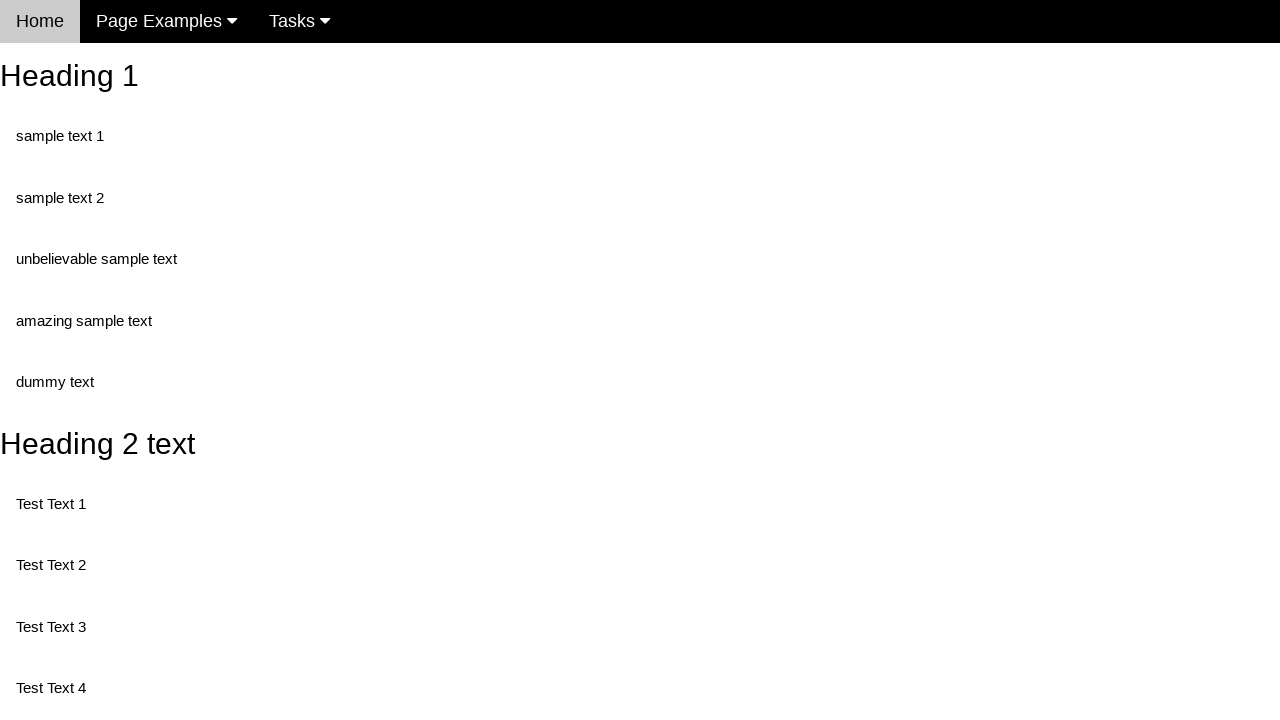

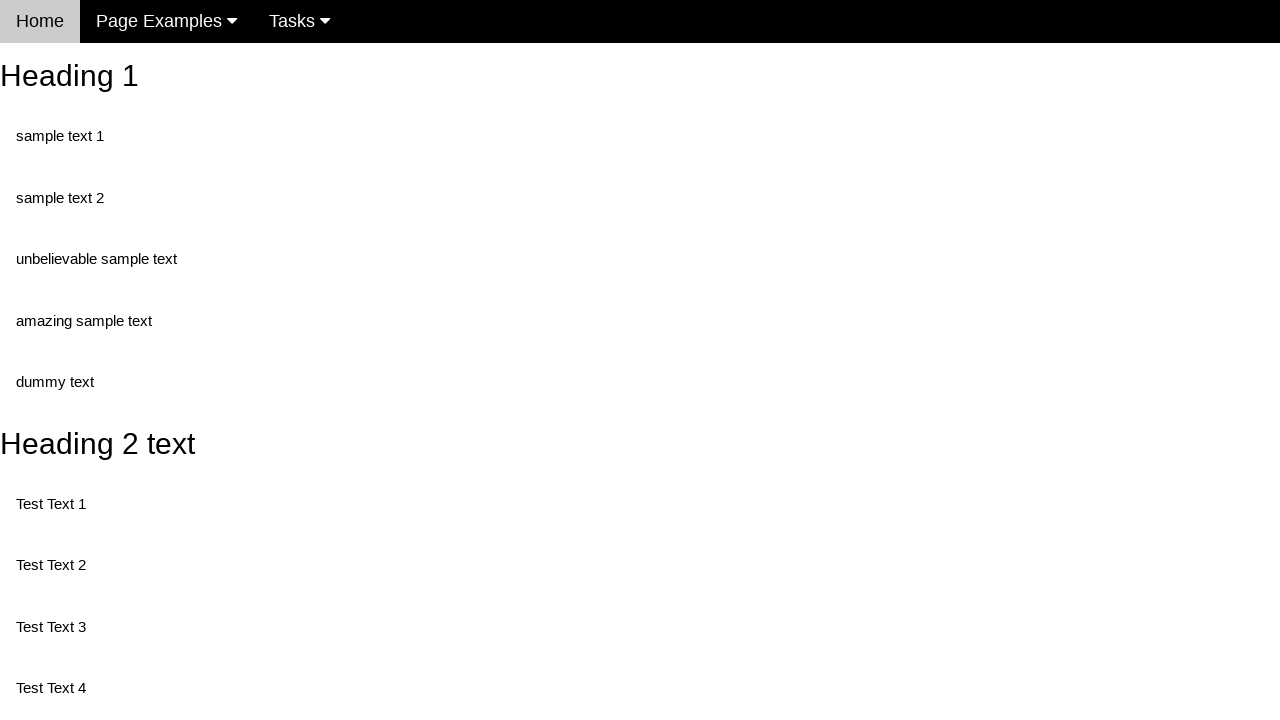